Tests drag and drop functionality by dragging an element from a source position and dropping it onto a target droppable area

Starting URL: http://crossbrowsertesting.github.io/drag-and-drop.html

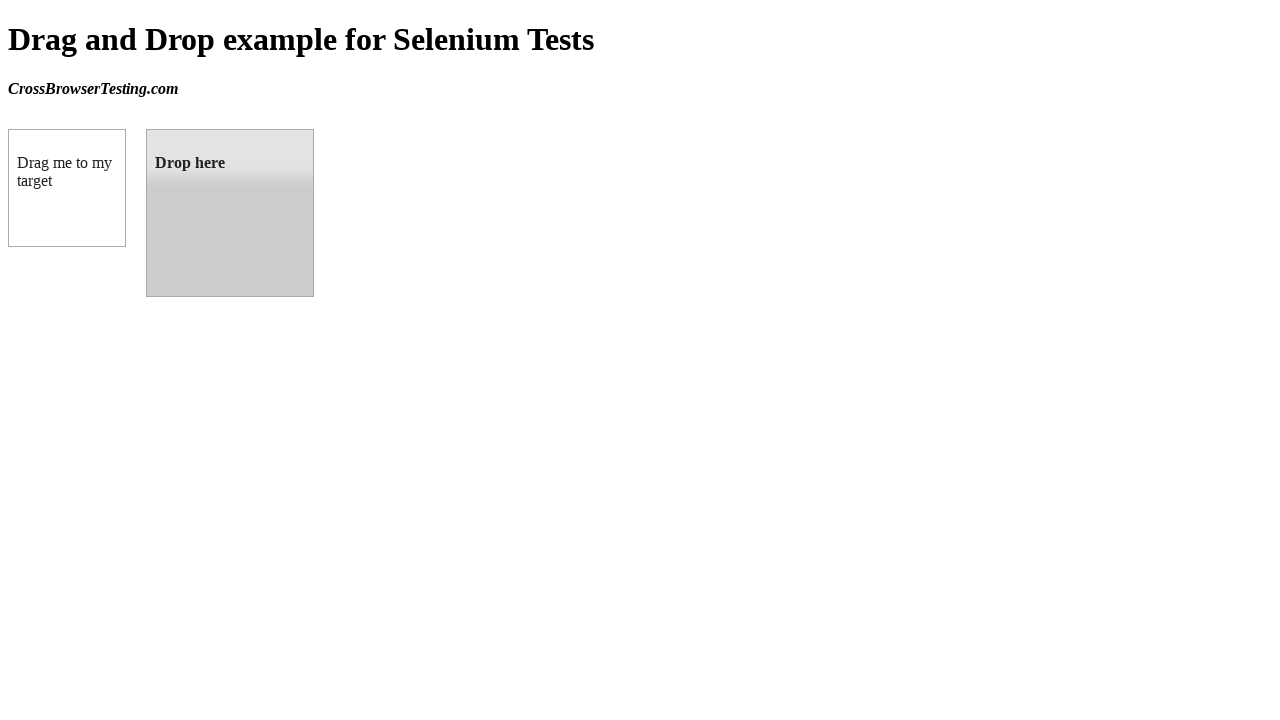

Navigated to drag and drop demo page
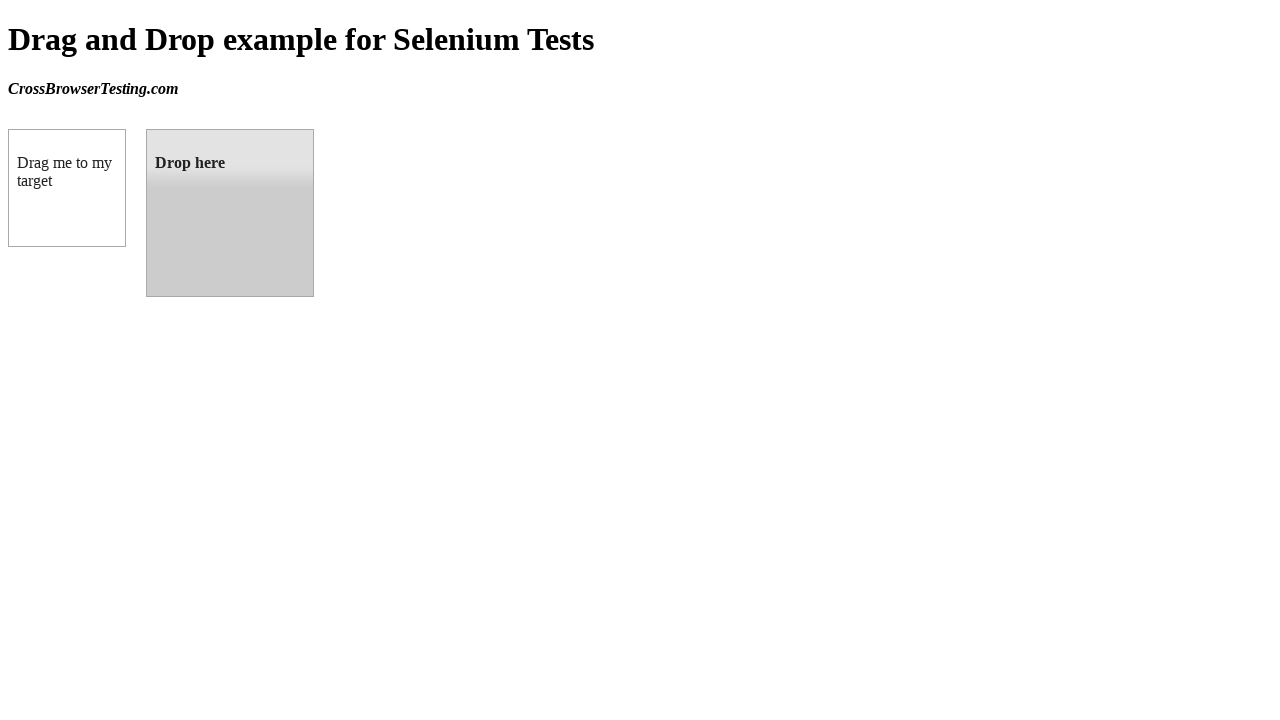

Located draggable element
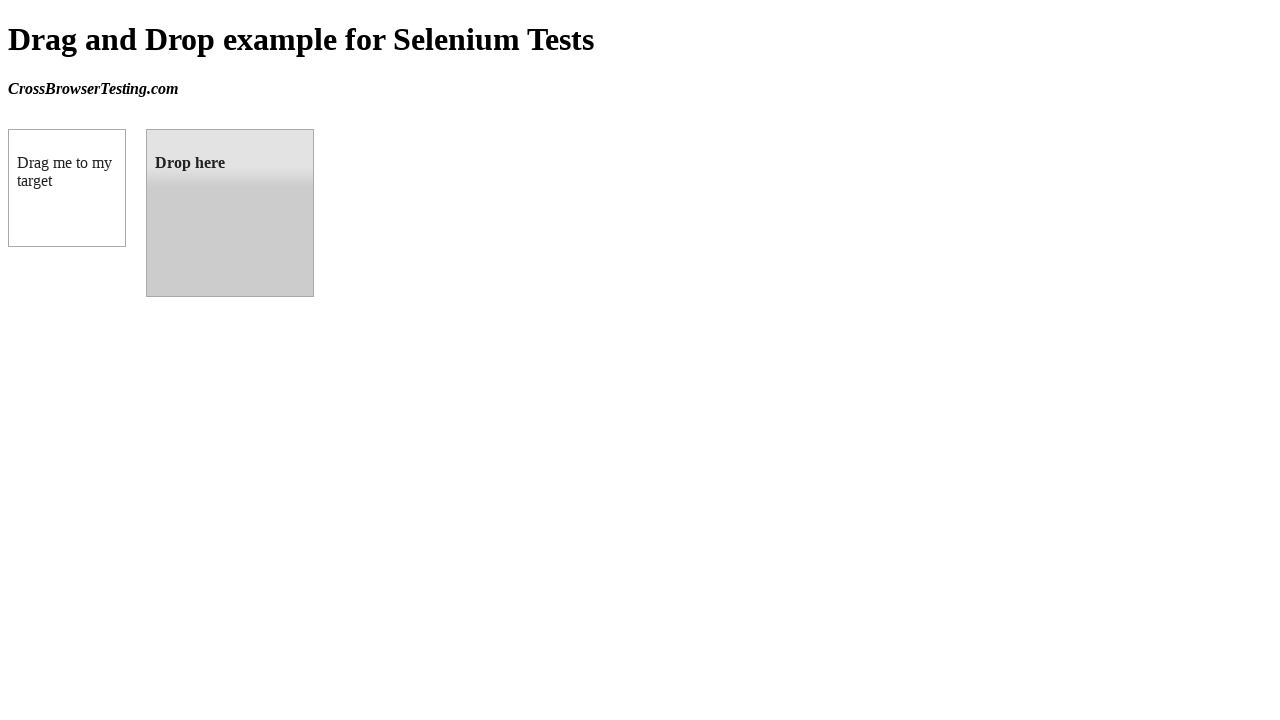

Located droppable target area
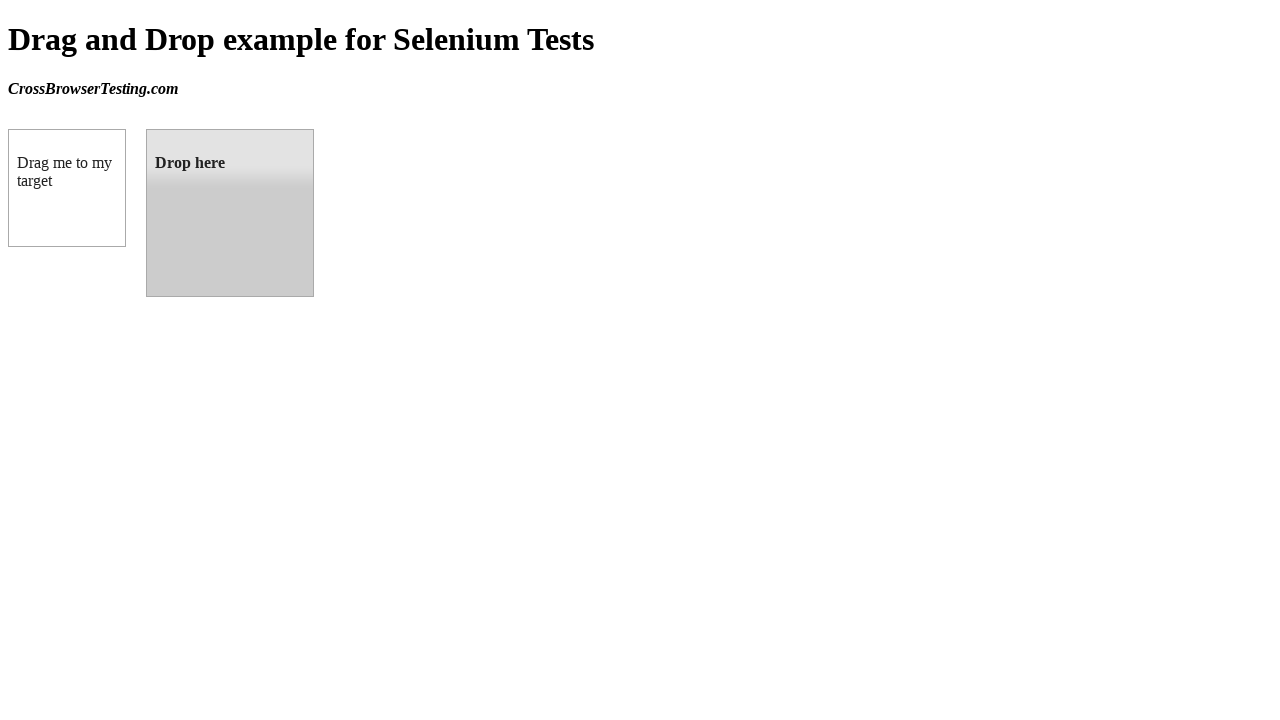

Dragged element from source position and dropped it onto target droppable area at (230, 213)
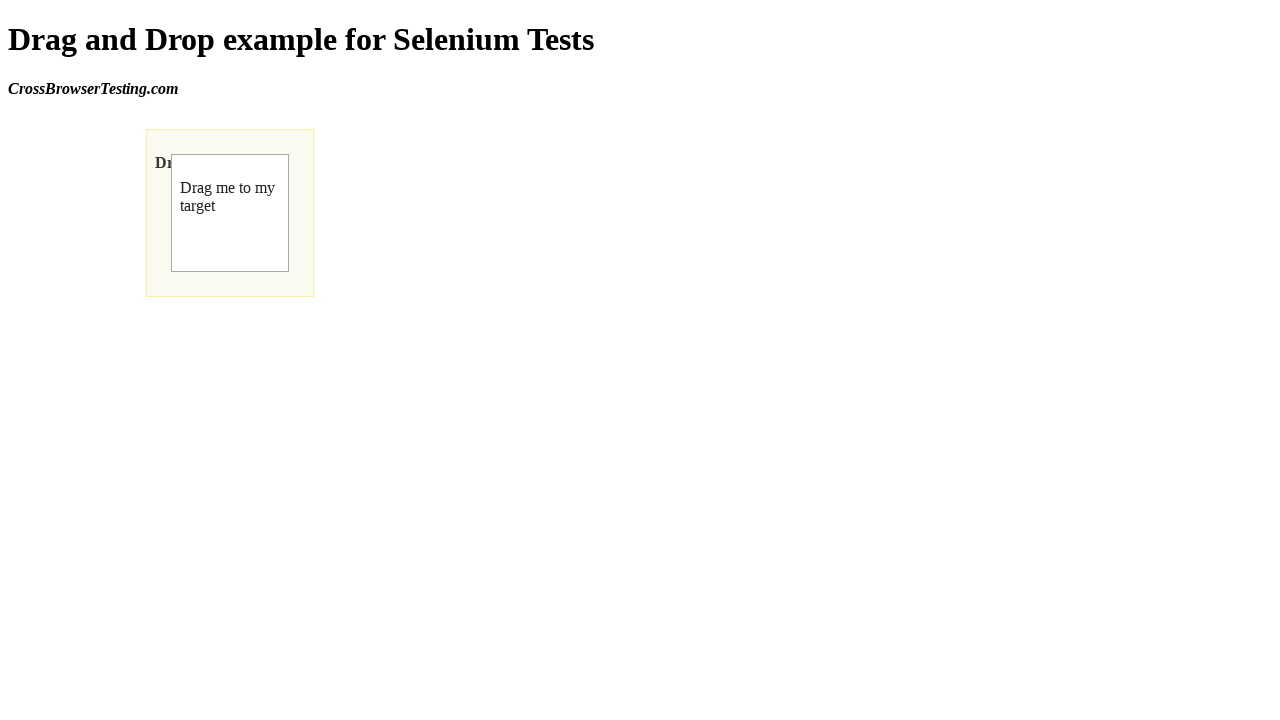

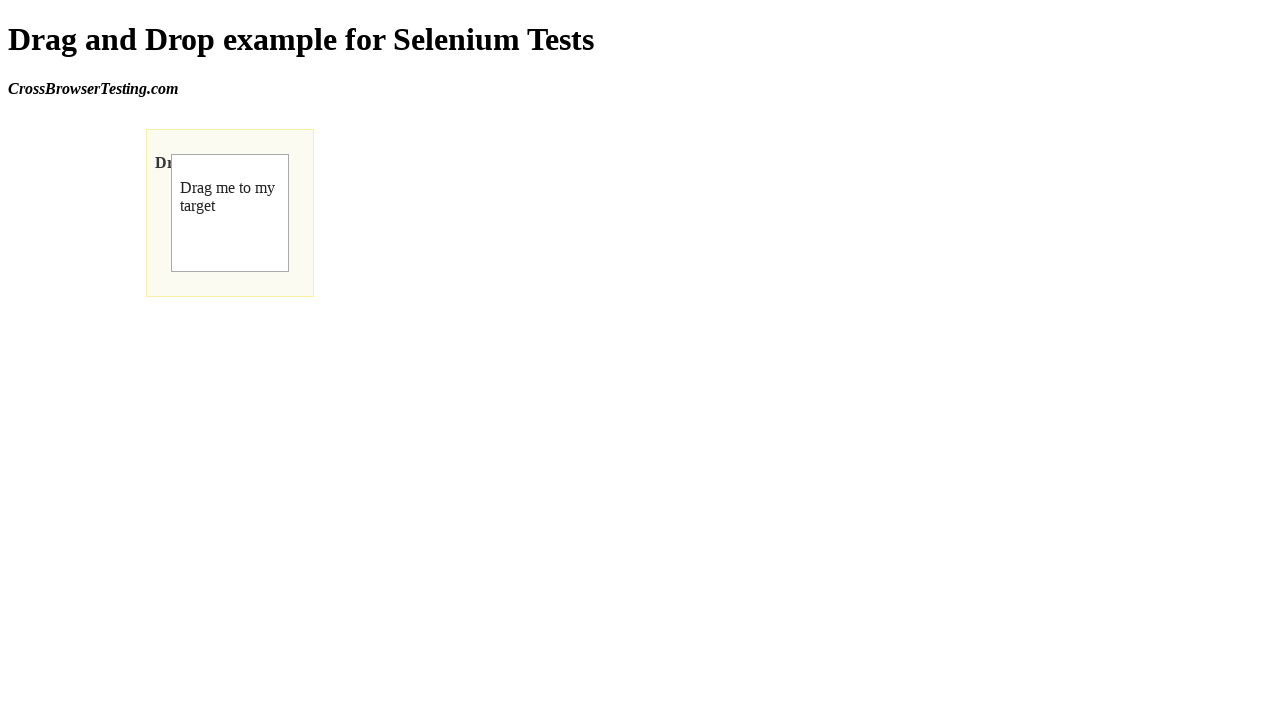